Tests login form validation by entering a username, entering and then clearing the password field, and verifying the "Password is required" error message appears

Starting URL: https://www.saucedemo.com/

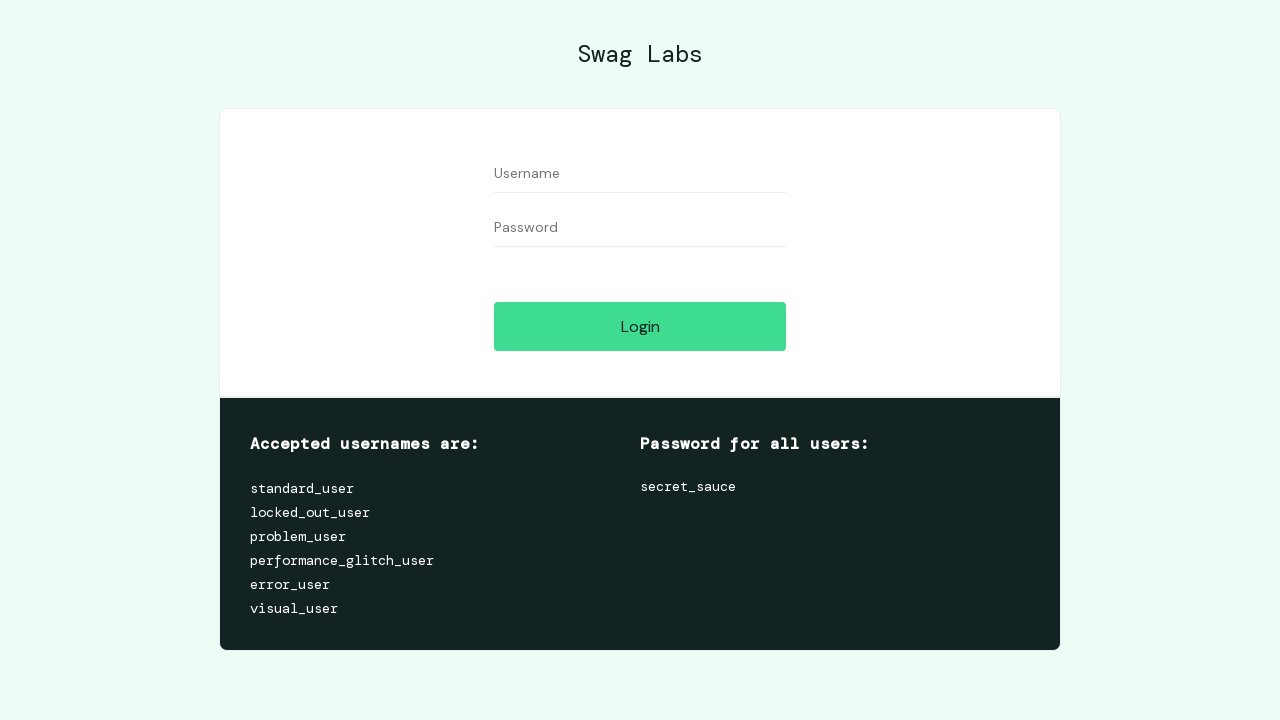

Entered username 'standard_user' in the username field on //input[@id='user-name']
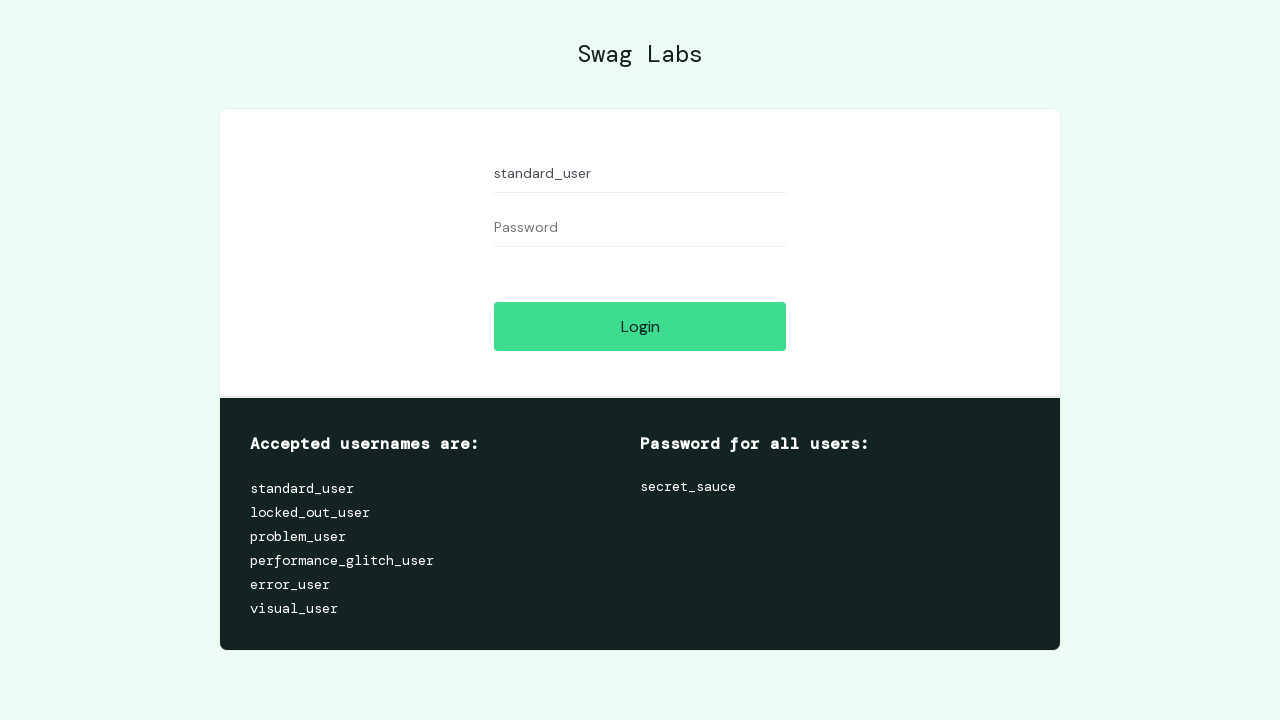

Entered password 'secret_sauce' in the password field on //input[@id='password']
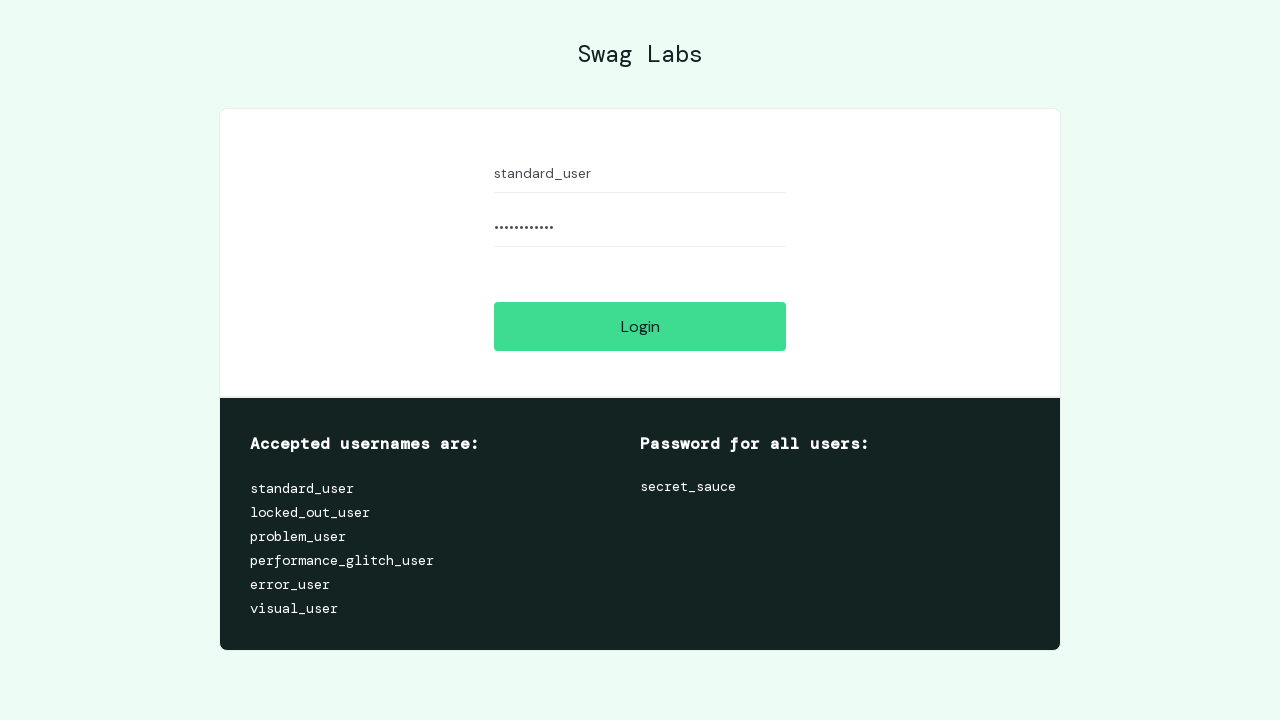

Cleared the password field by filling it with an empty string on //input[@id='password']
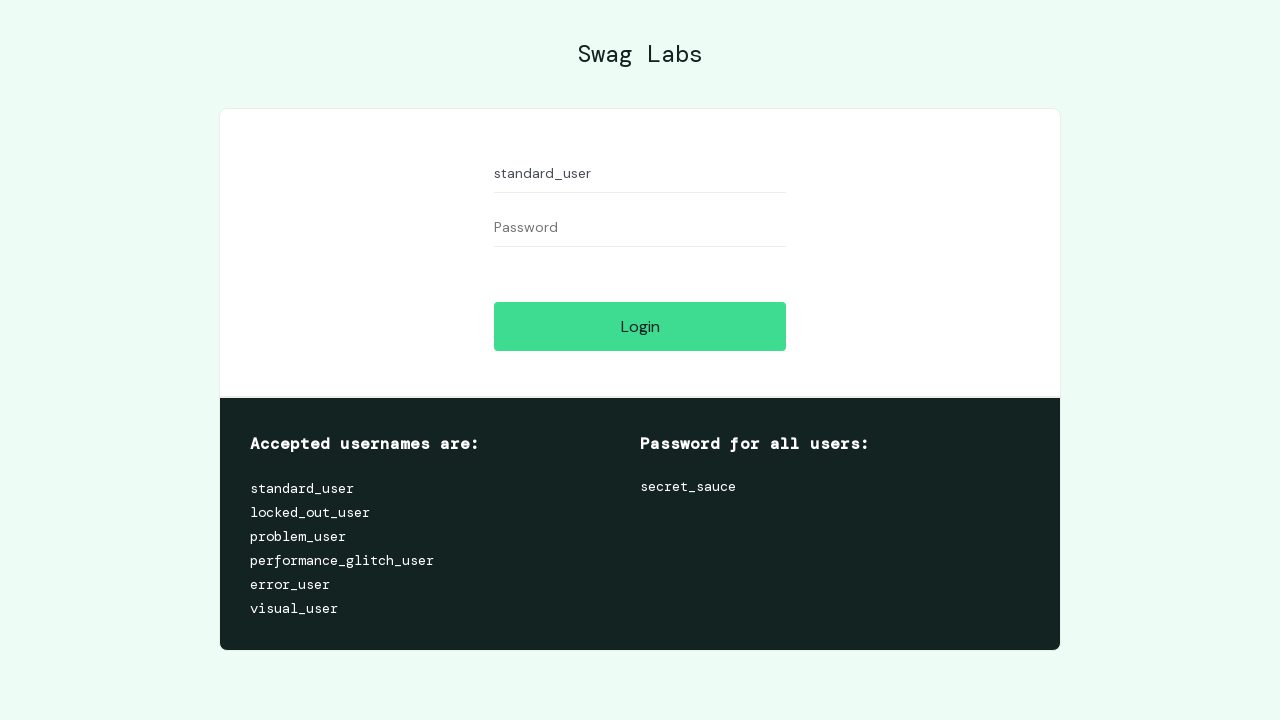

Clicked the Login button at (640, 326) on xpath=//input[@id='login-button']
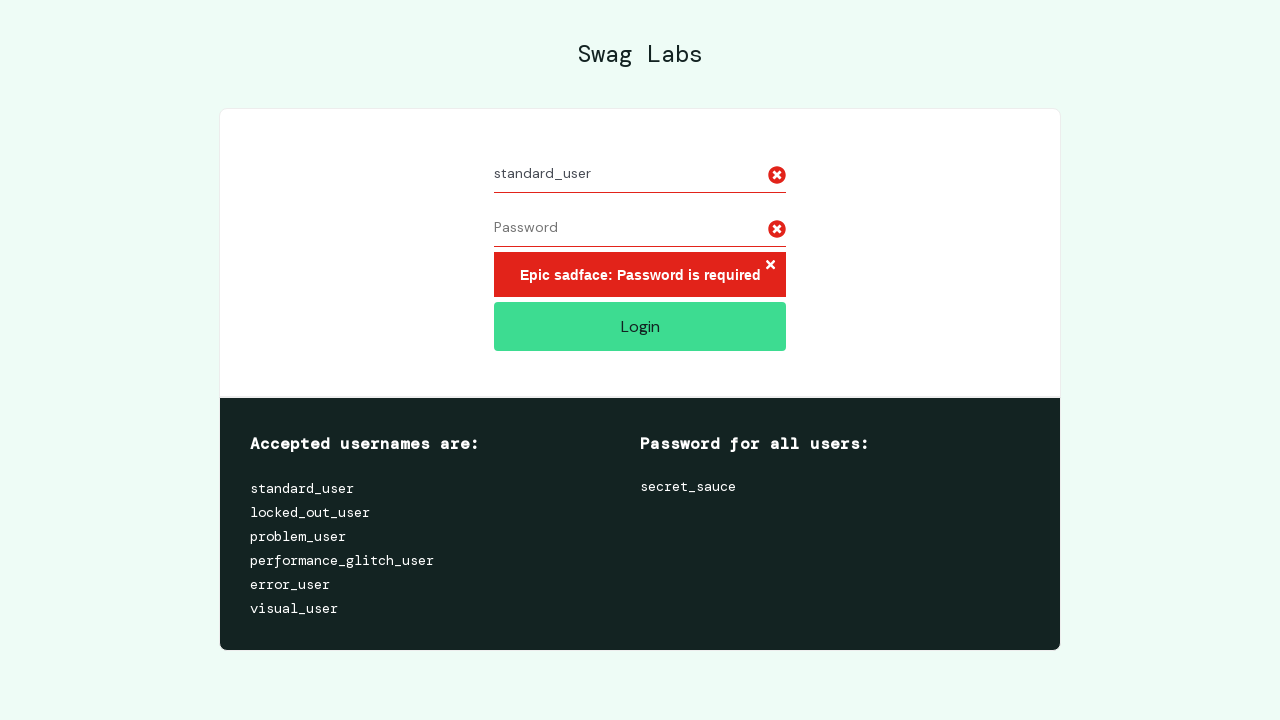

Waited for error message to become visible
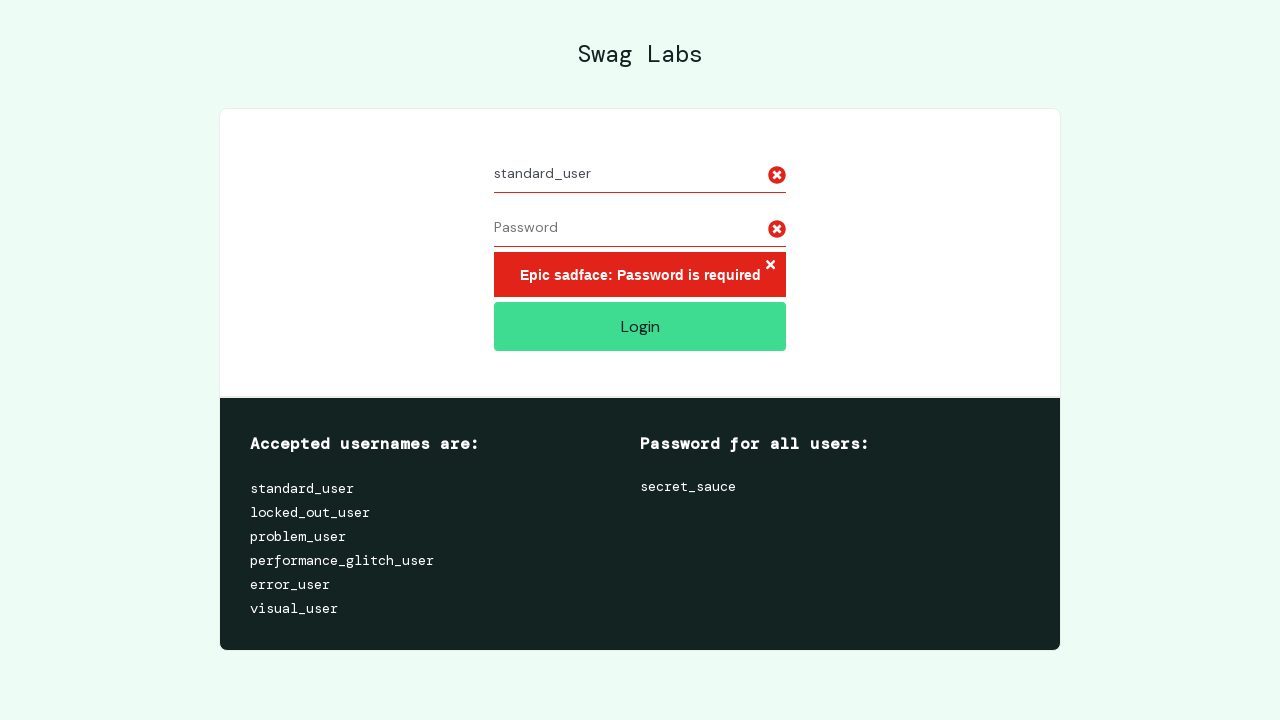

Verified that 'Password is required' error message is displayed
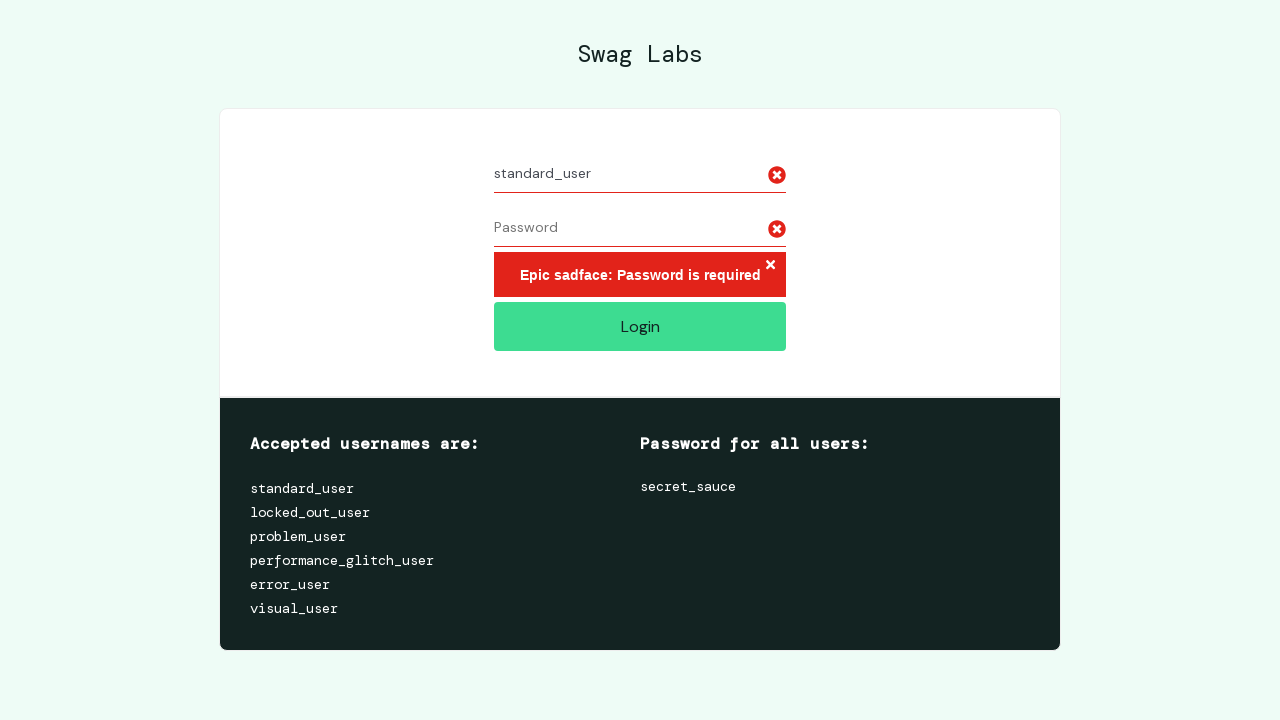

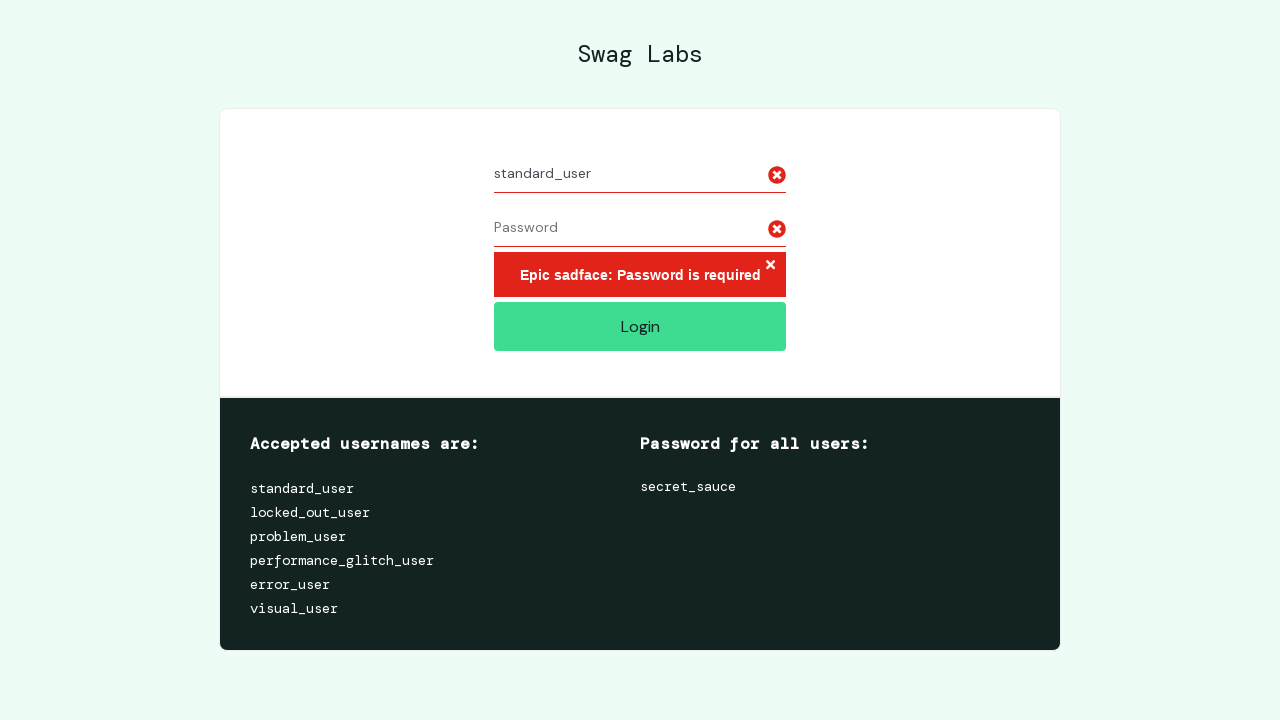